Tests JavaScript alert handling by triggering an alert, verifying its text content, and accepting it

Starting URL: http://testpages.herokuapp.com/styled/alerts/alert-test.html

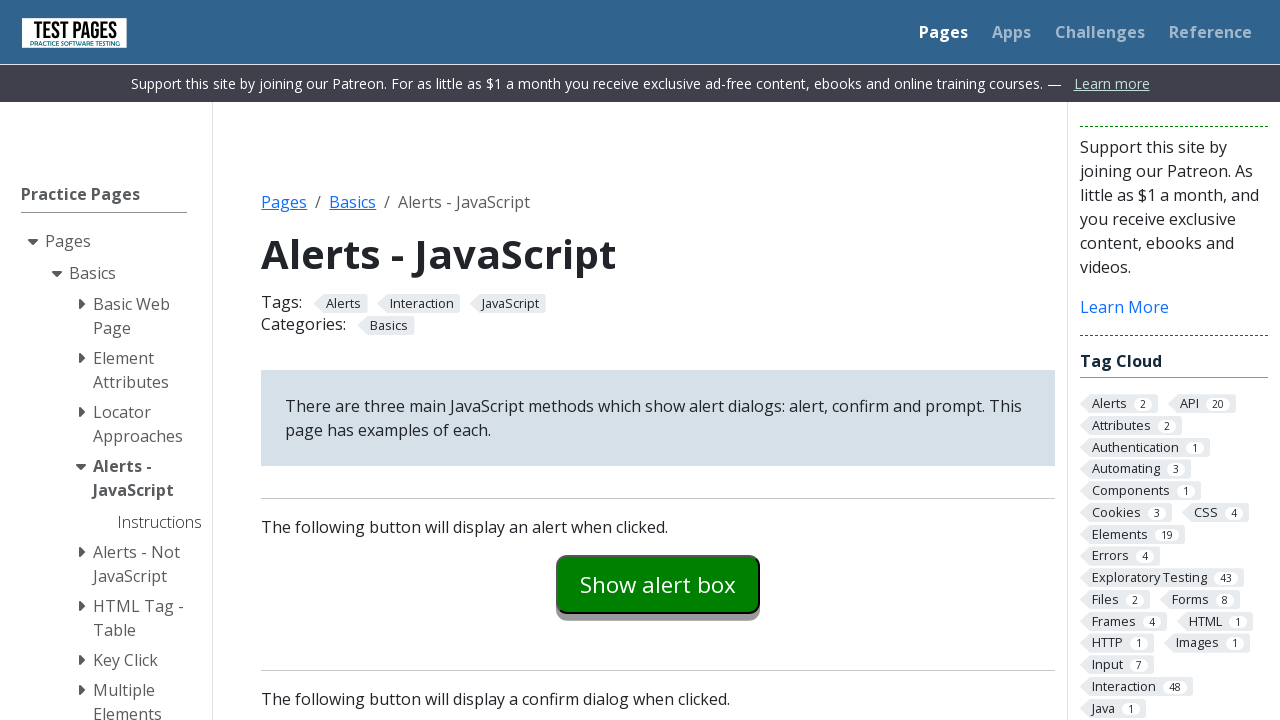

Navigated to alert test page
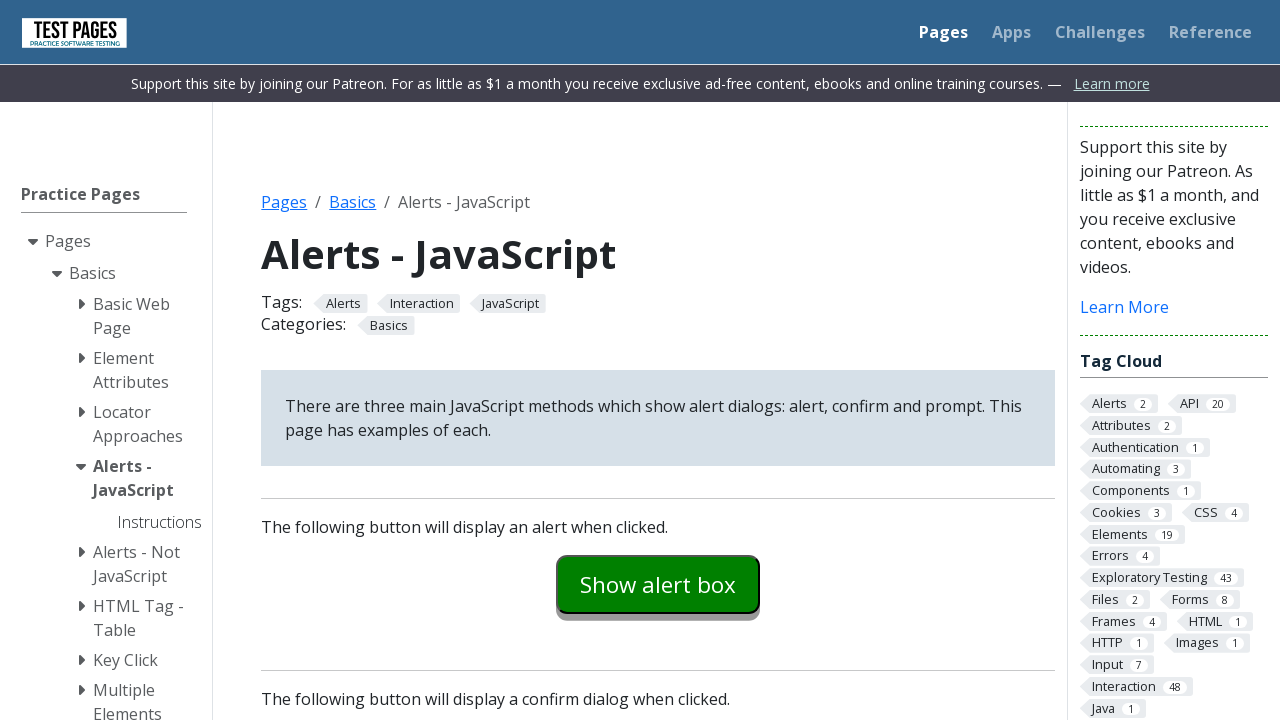

Clicked button to trigger JavaScript alert at (658, 584) on #alertexamples
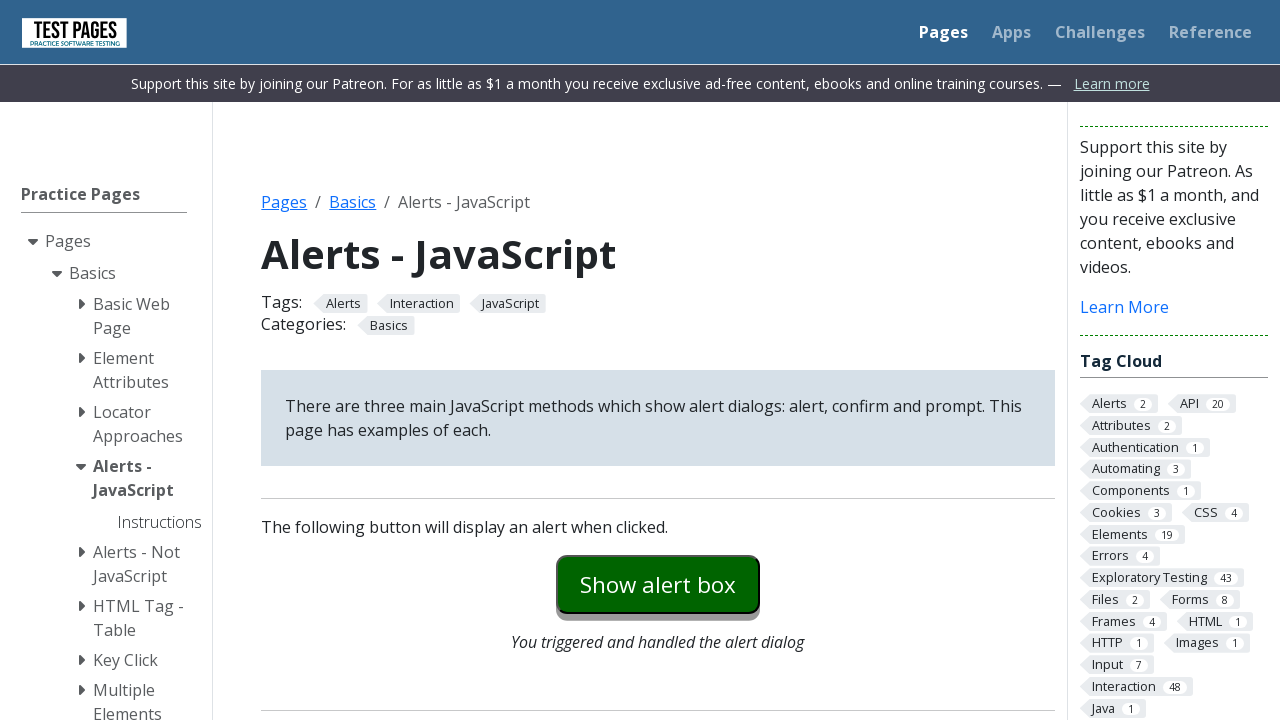

Set up dialog handler to accept alerts
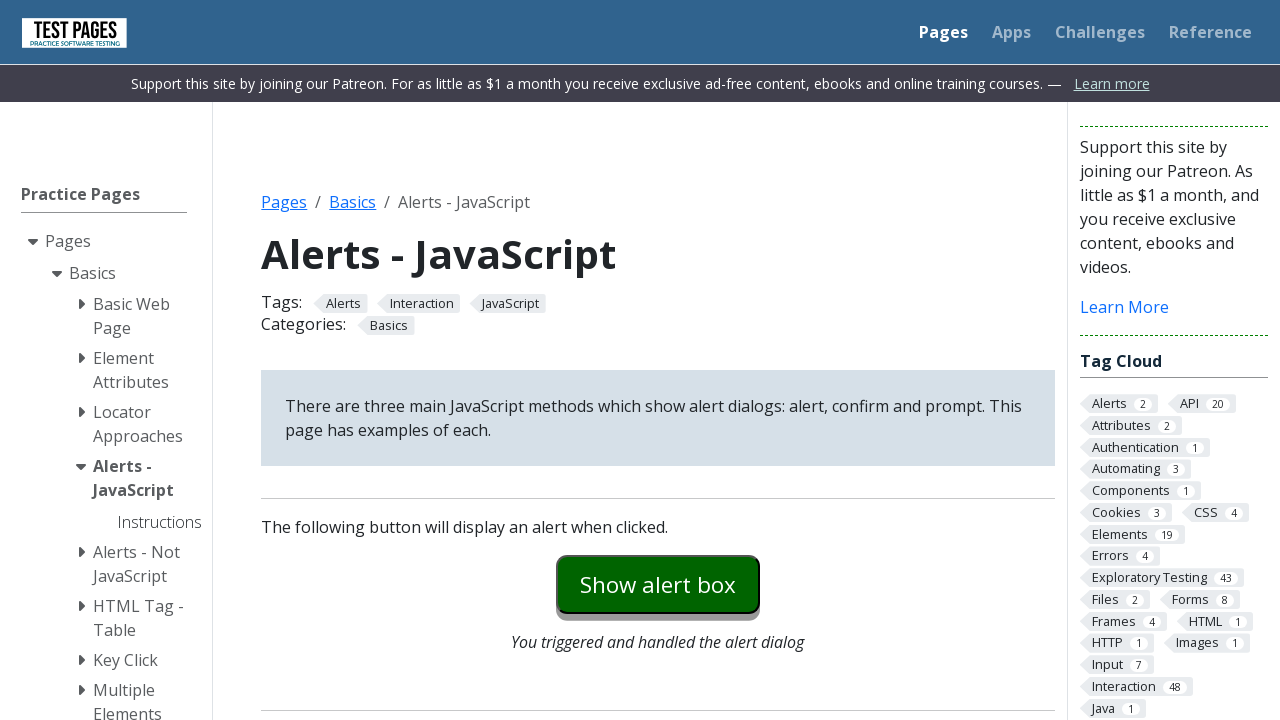

Waited for alert handling to complete
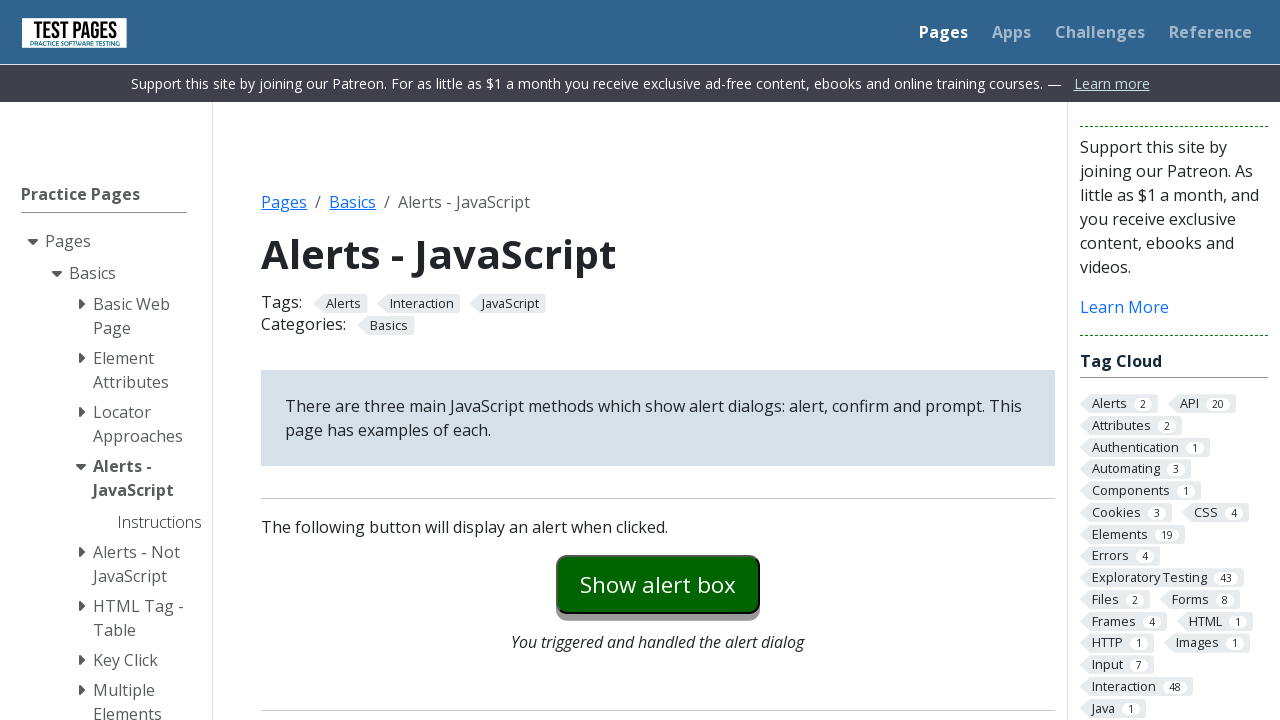

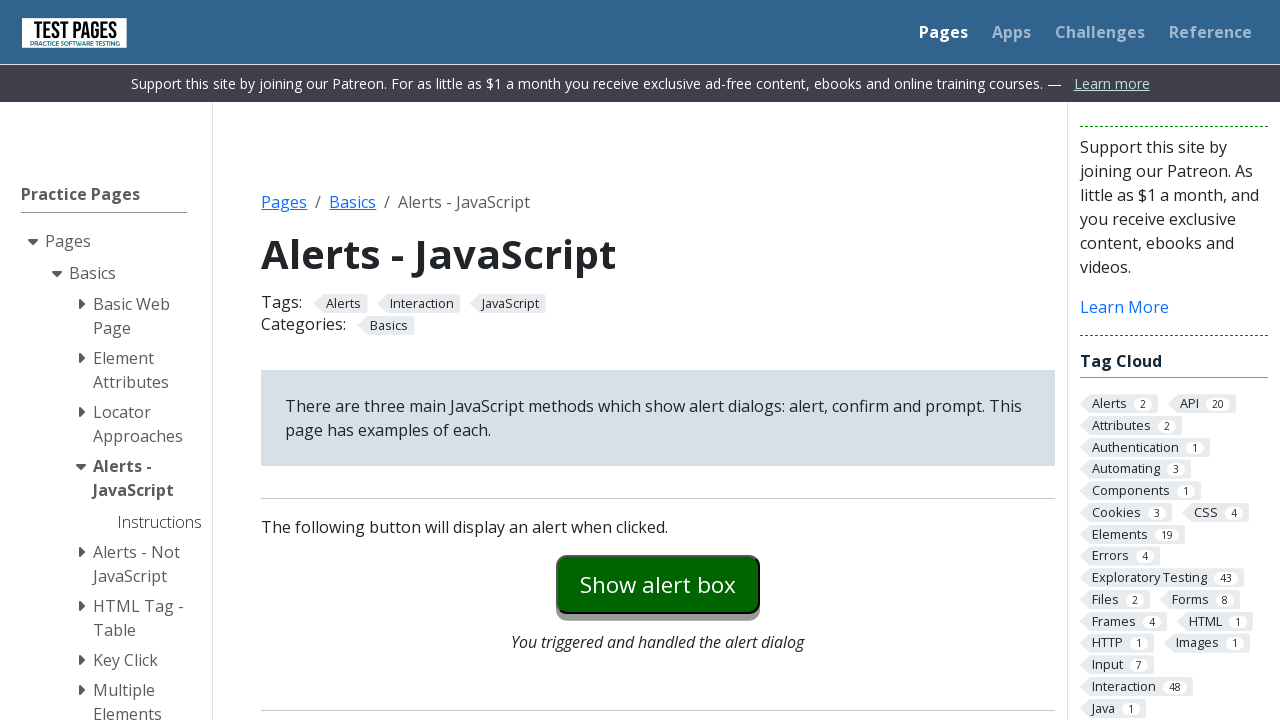